Tests that the browser back button works correctly with routing filters.

Starting URL: https://demo.playwright.dev/todomvc

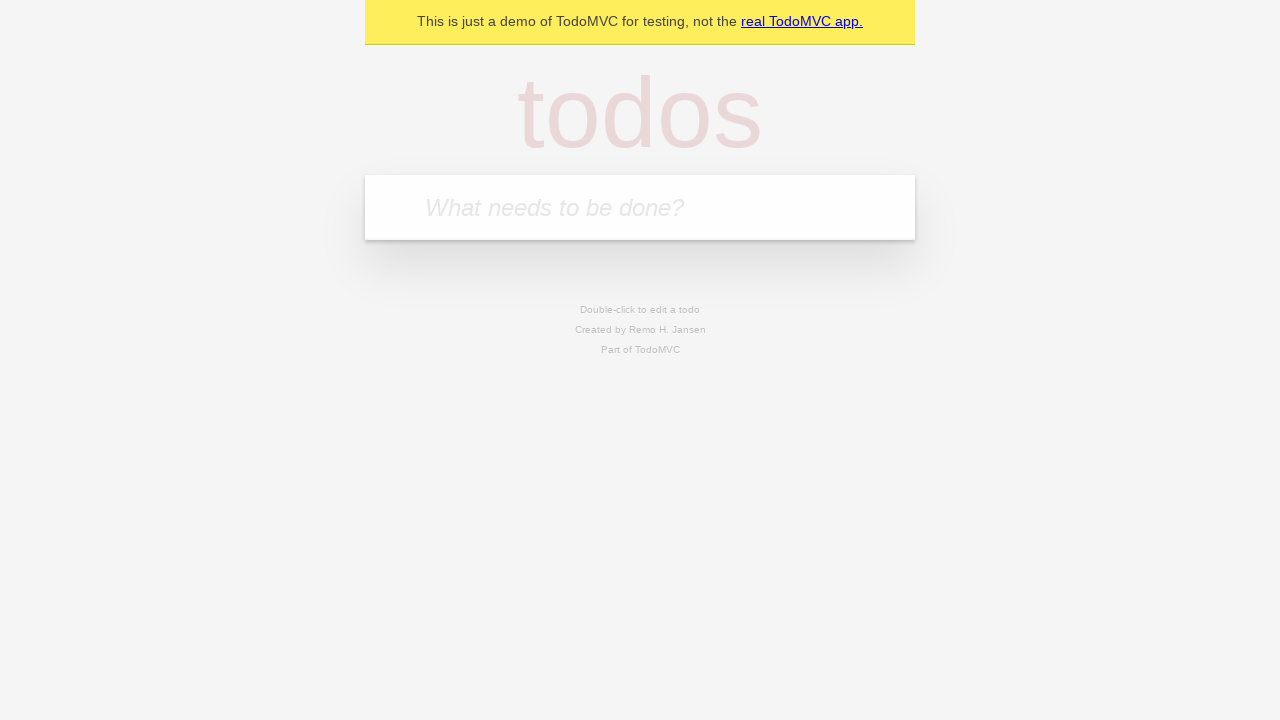

Filled todo input with 'buy some cheese' on internal:attr=[placeholder="What needs to be done?"i]
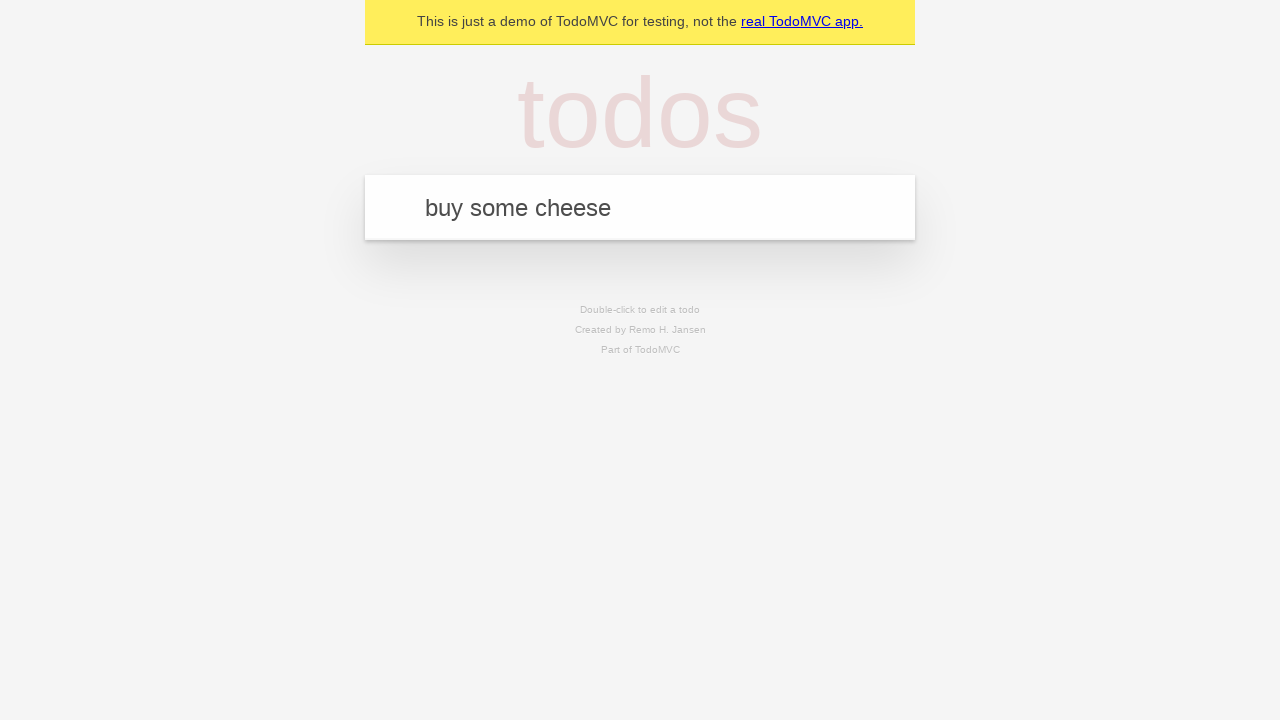

Pressed Enter to add first todo on internal:attr=[placeholder="What needs to be done?"i]
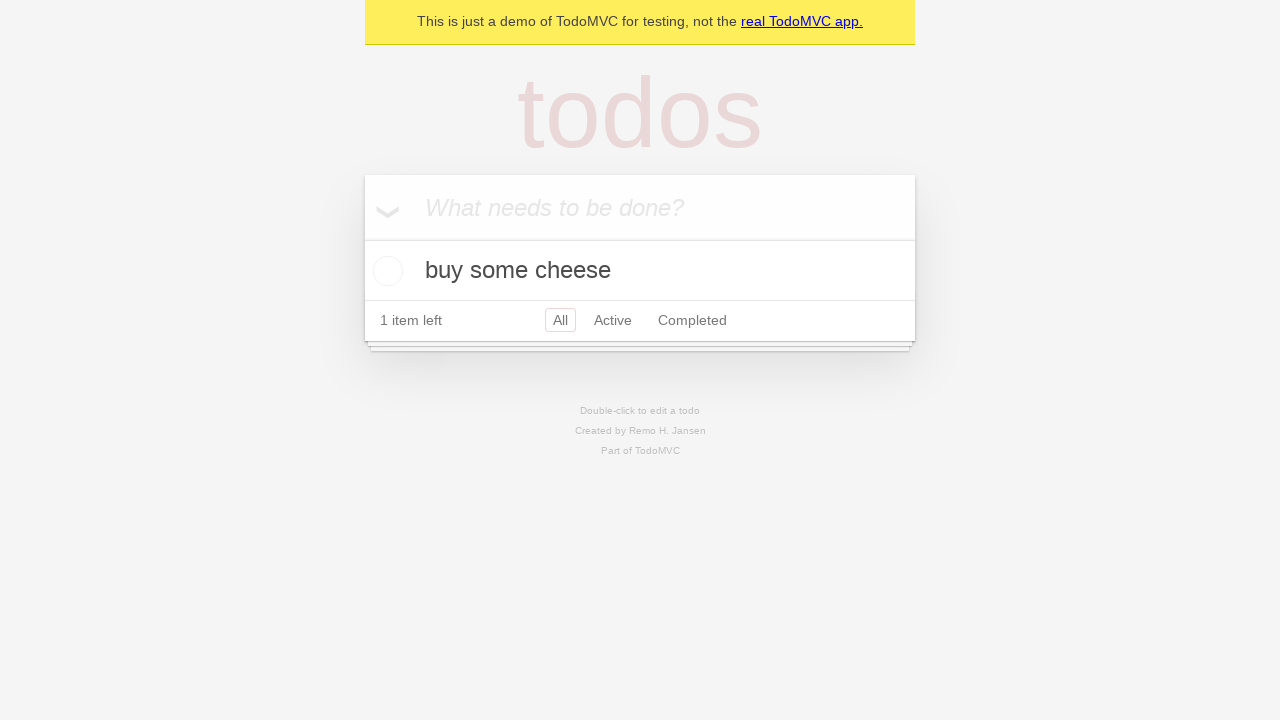

Filled todo input with 'feed the cat' on internal:attr=[placeholder="What needs to be done?"i]
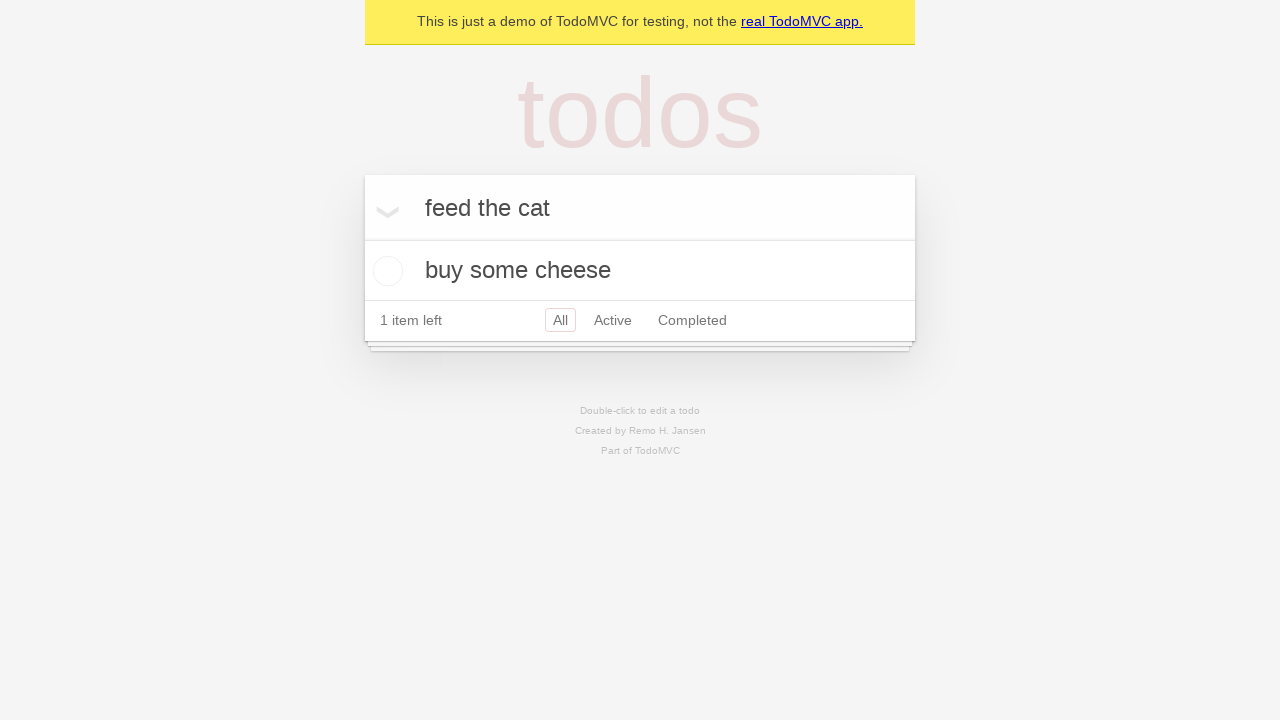

Pressed Enter to add second todo on internal:attr=[placeholder="What needs to be done?"i]
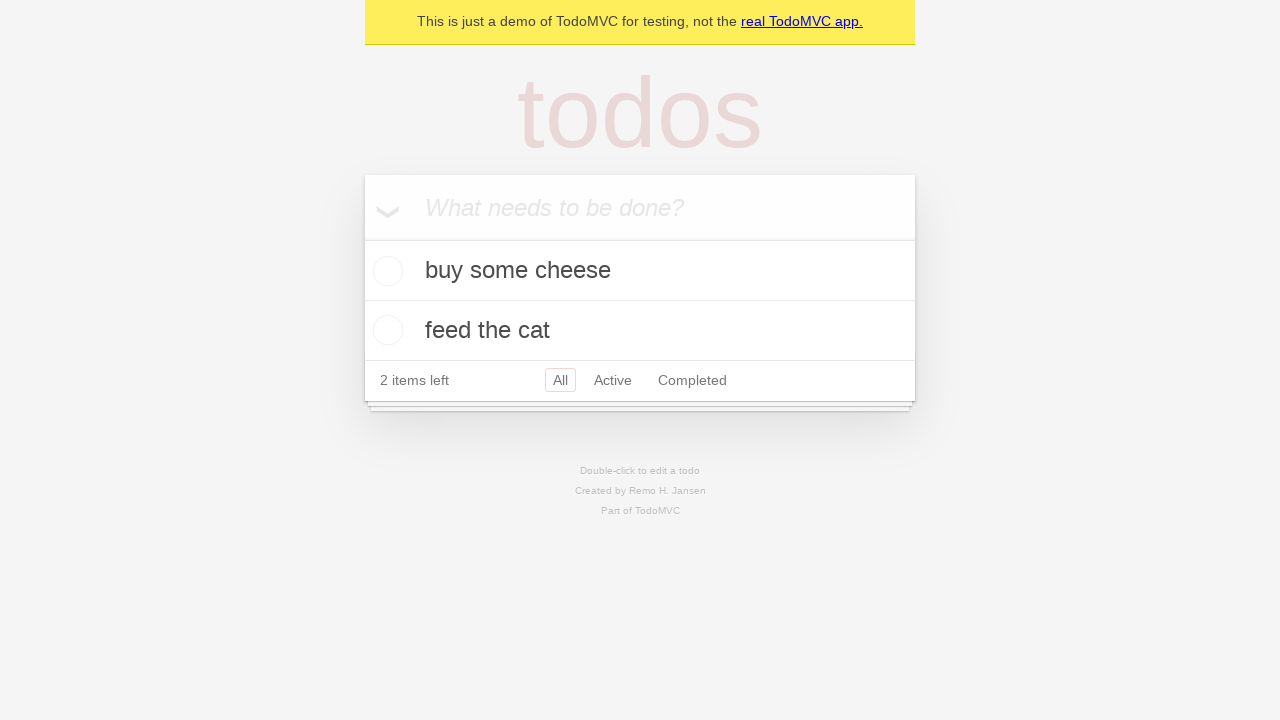

Filled todo input with 'book a doctors appointment' on internal:attr=[placeholder="What needs to be done?"i]
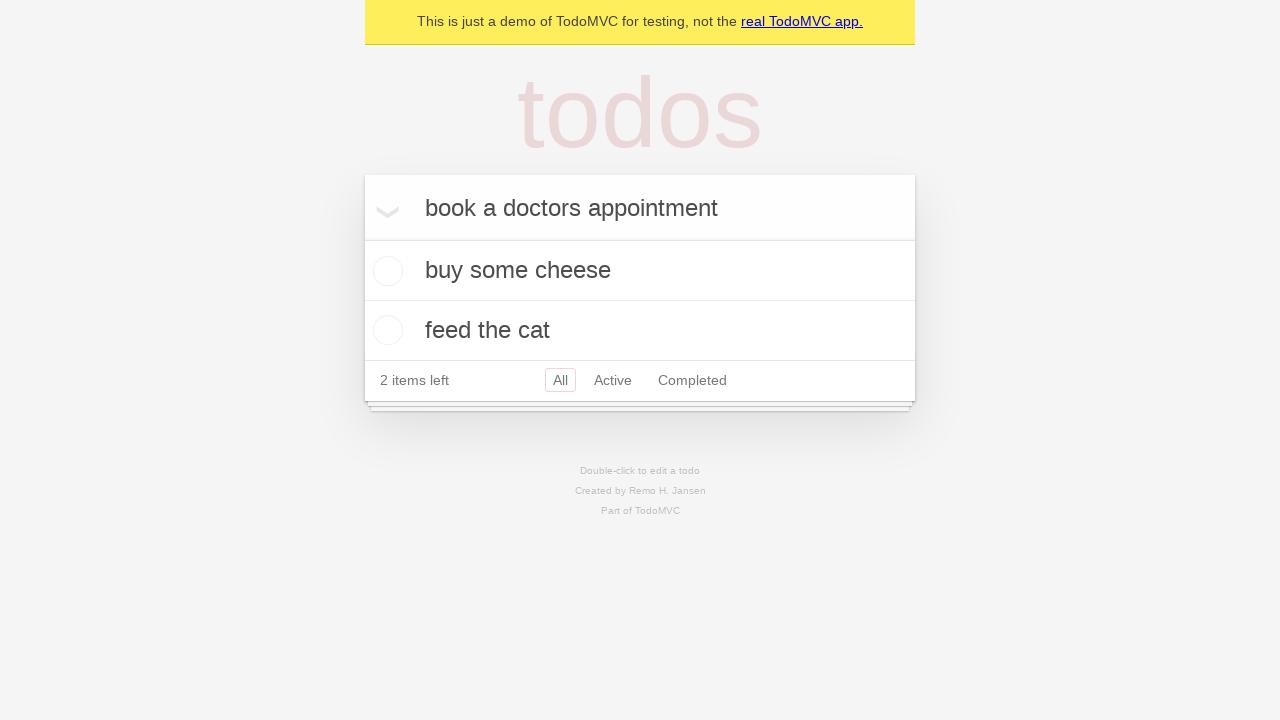

Pressed Enter to add third todo on internal:attr=[placeholder="What needs to be done?"i]
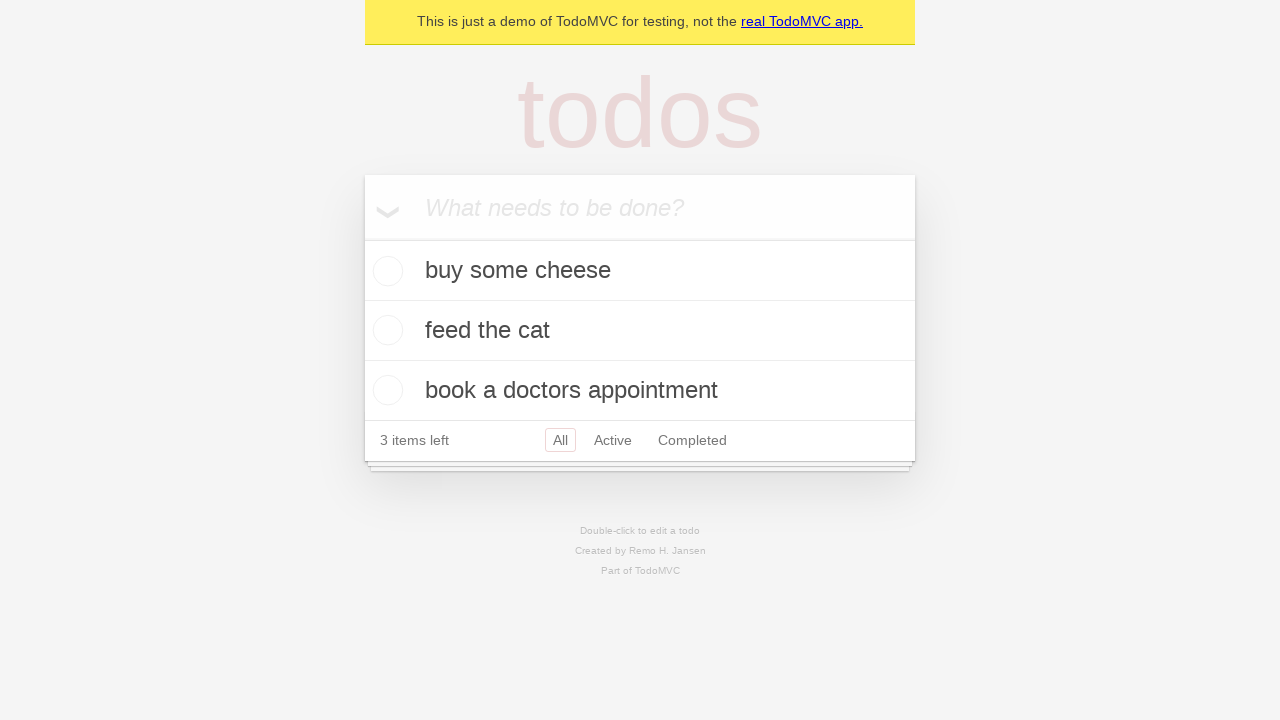

Checked the second todo item at (385, 330) on internal:testid=[data-testid="todo-item"s] >> nth=1 >> internal:role=checkbox
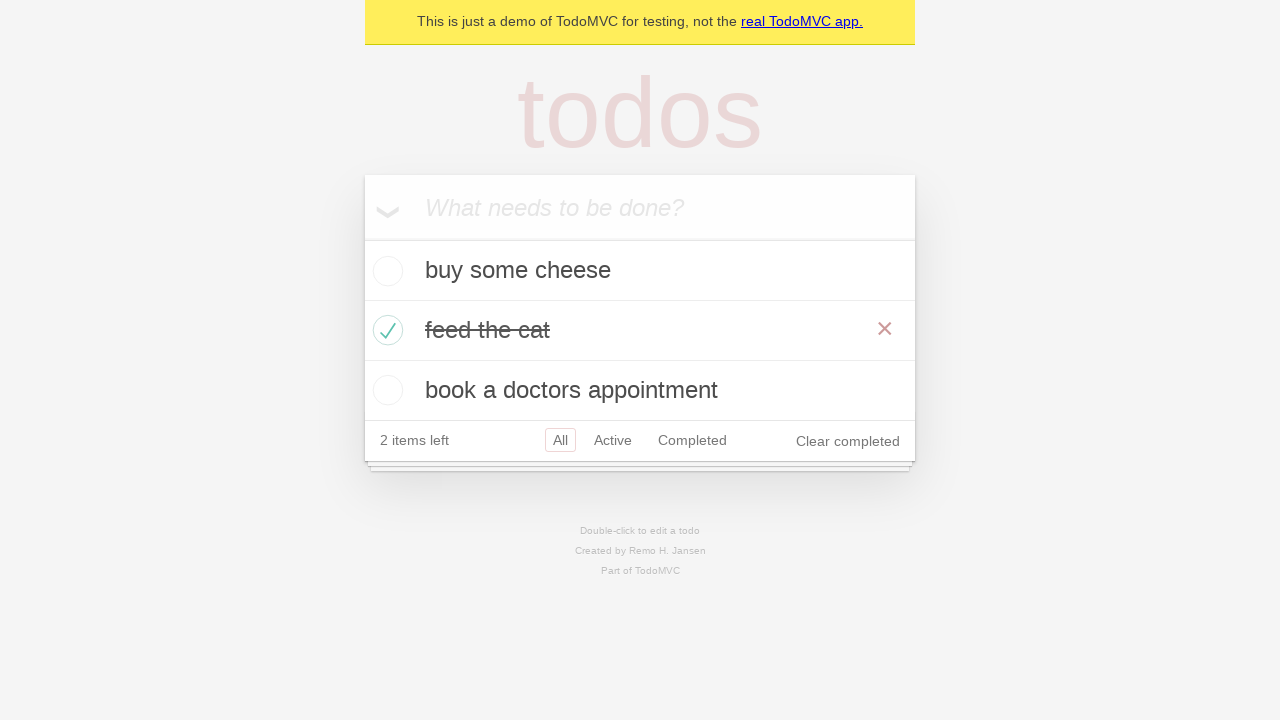

Clicked 'All' filter link at (560, 440) on internal:role=link[name="All"i]
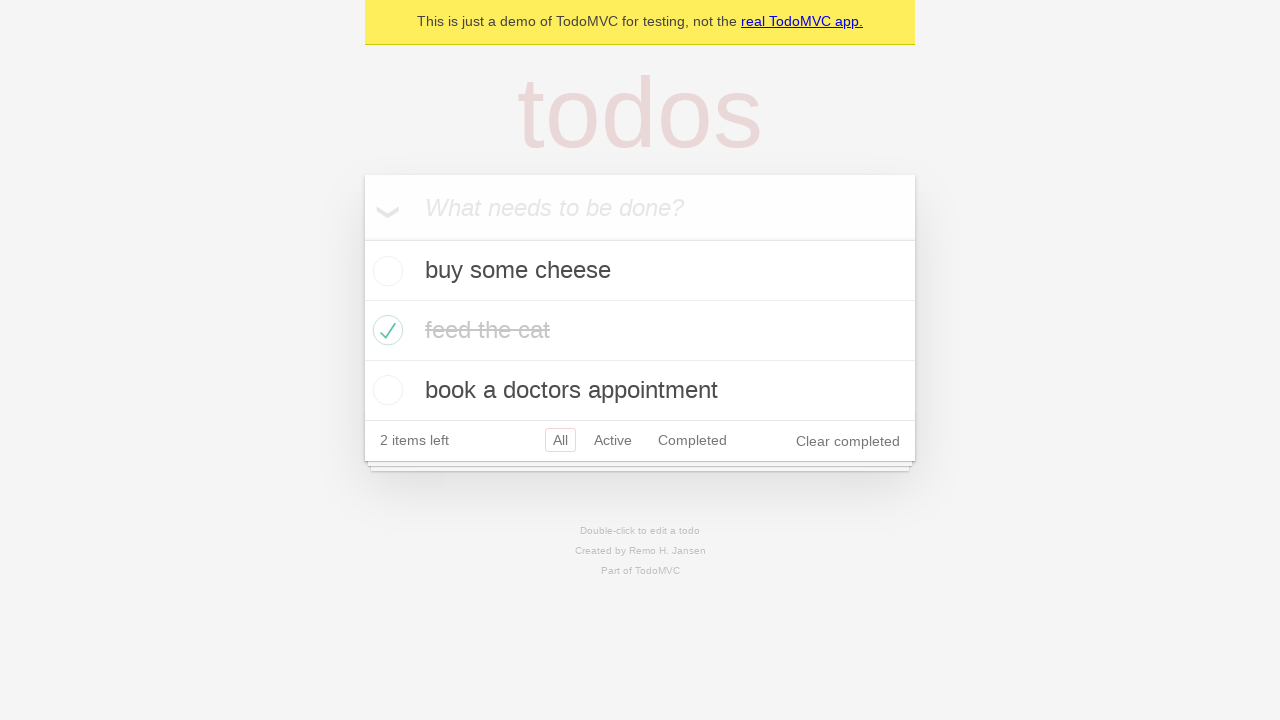

Clicked 'Active' filter link at (613, 440) on internal:role=link[name="Active"i]
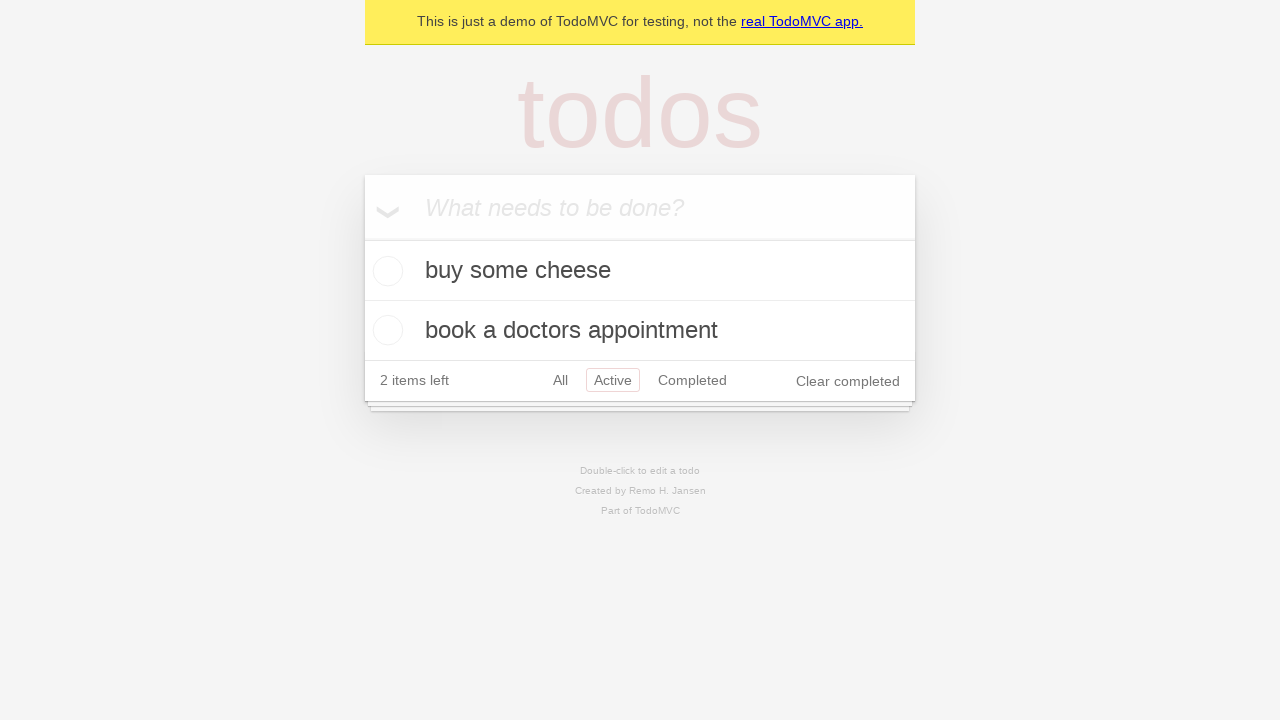

Clicked 'Completed' filter link at (692, 380) on internal:role=link[name="Completed"i]
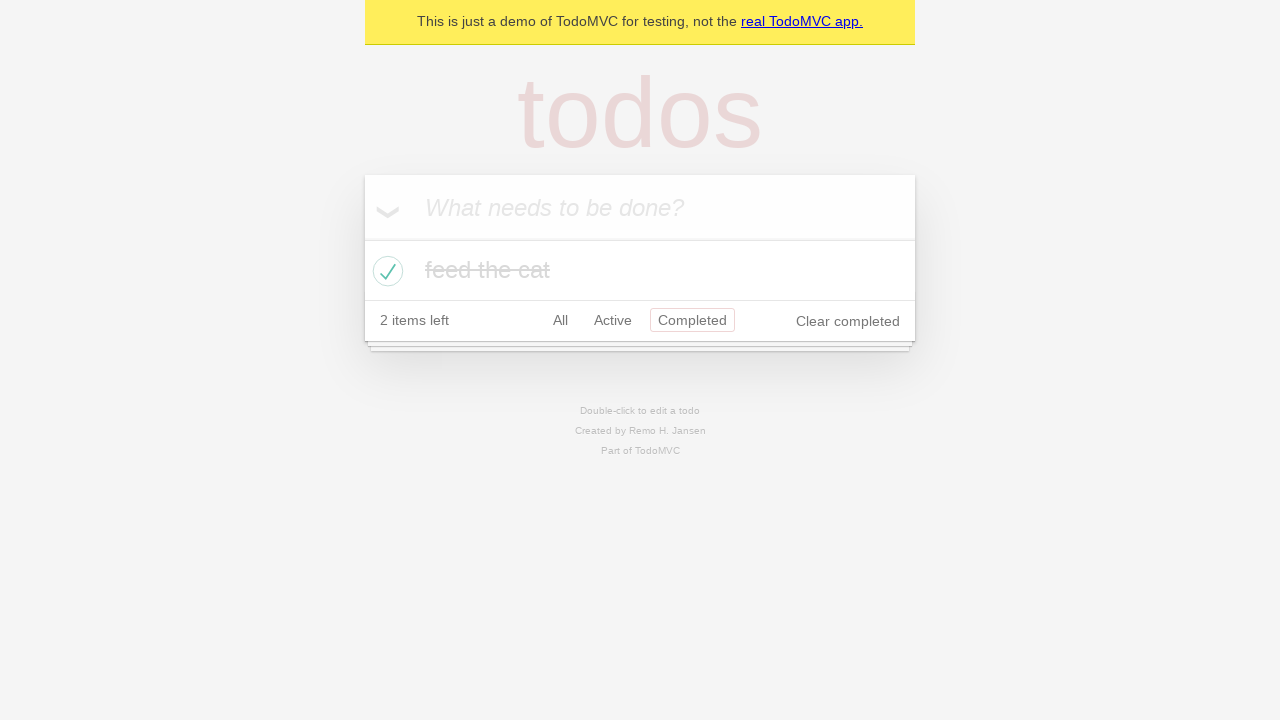

Navigated back using browser back button (from Completed to Active)
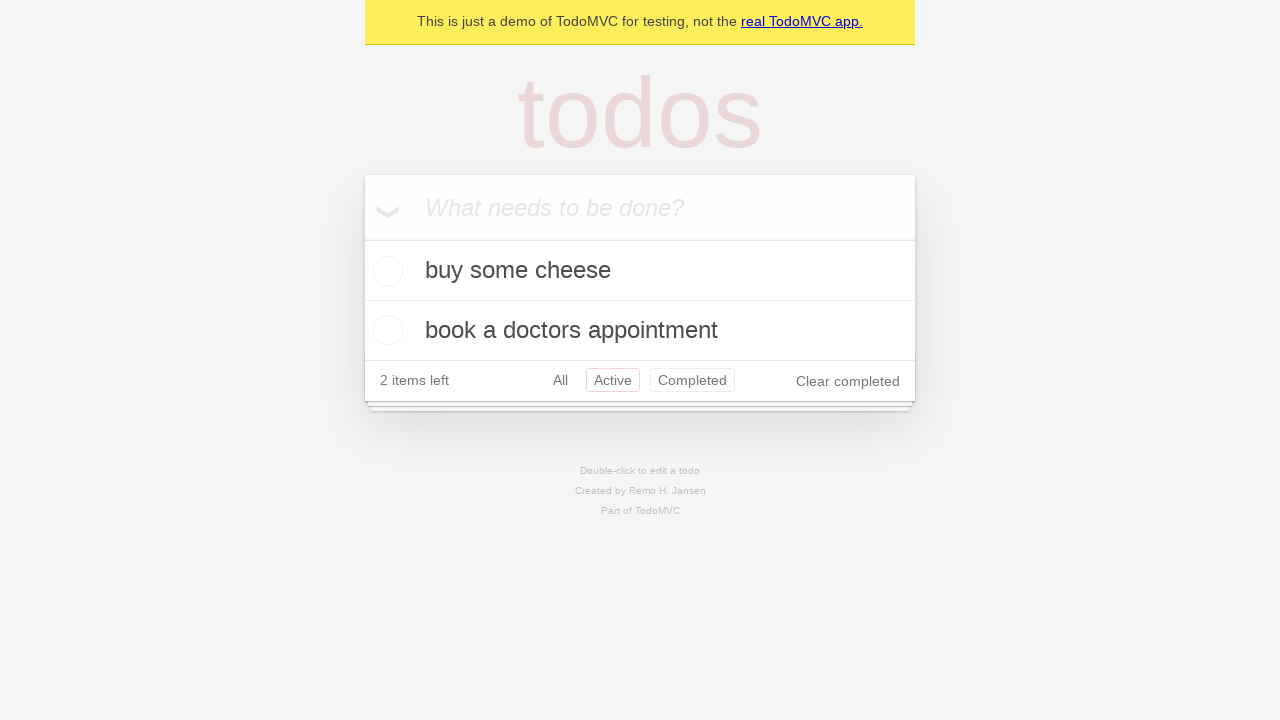

Navigated back using browser back button (from Active to All)
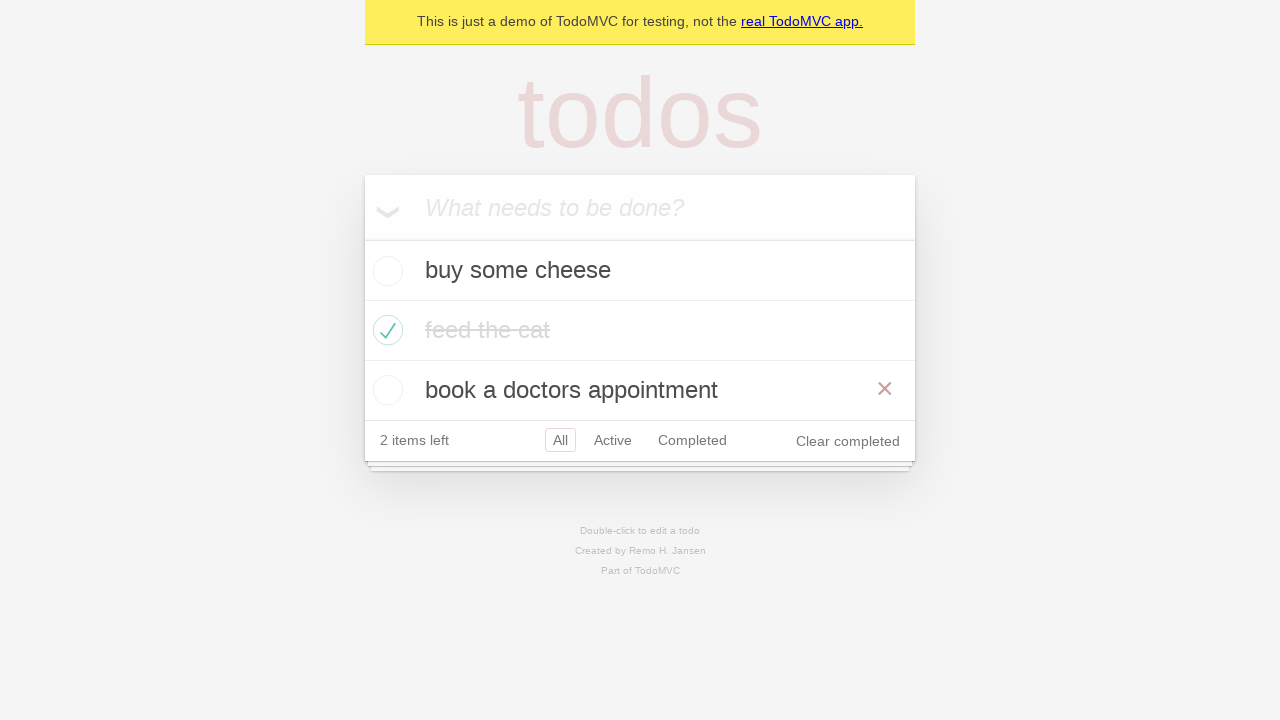

Waited for todo items to be visible after navigation
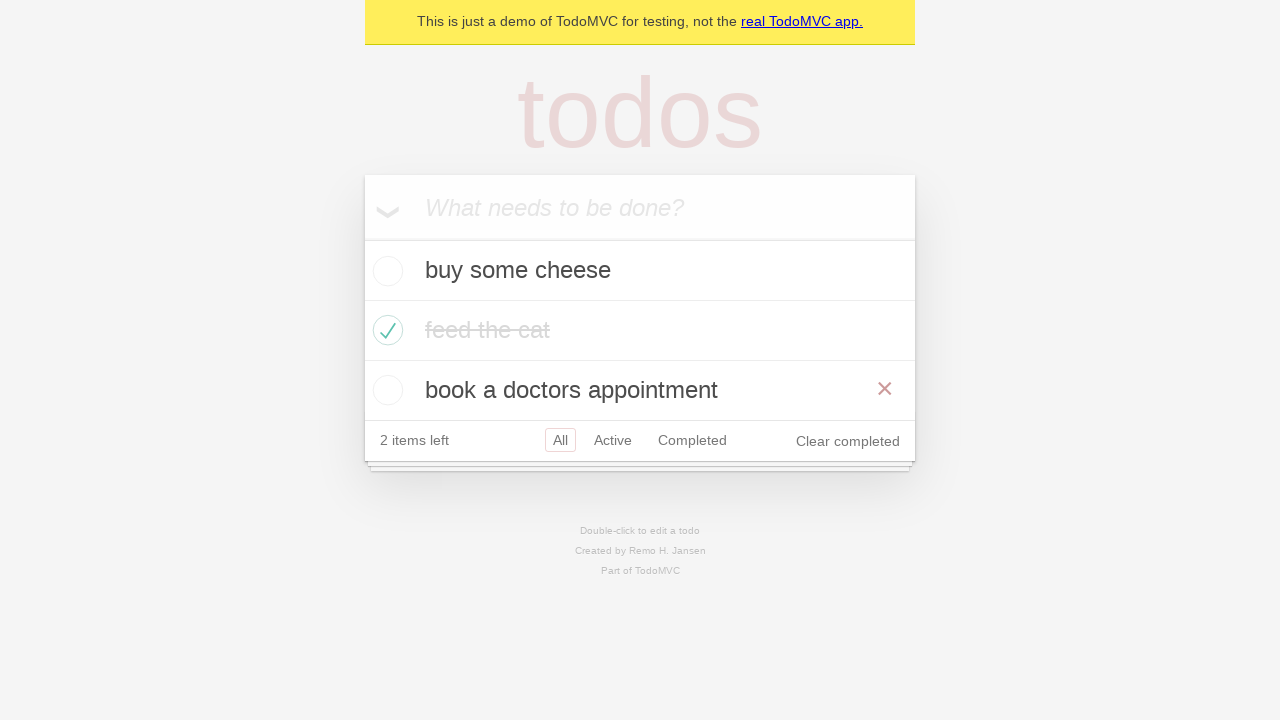

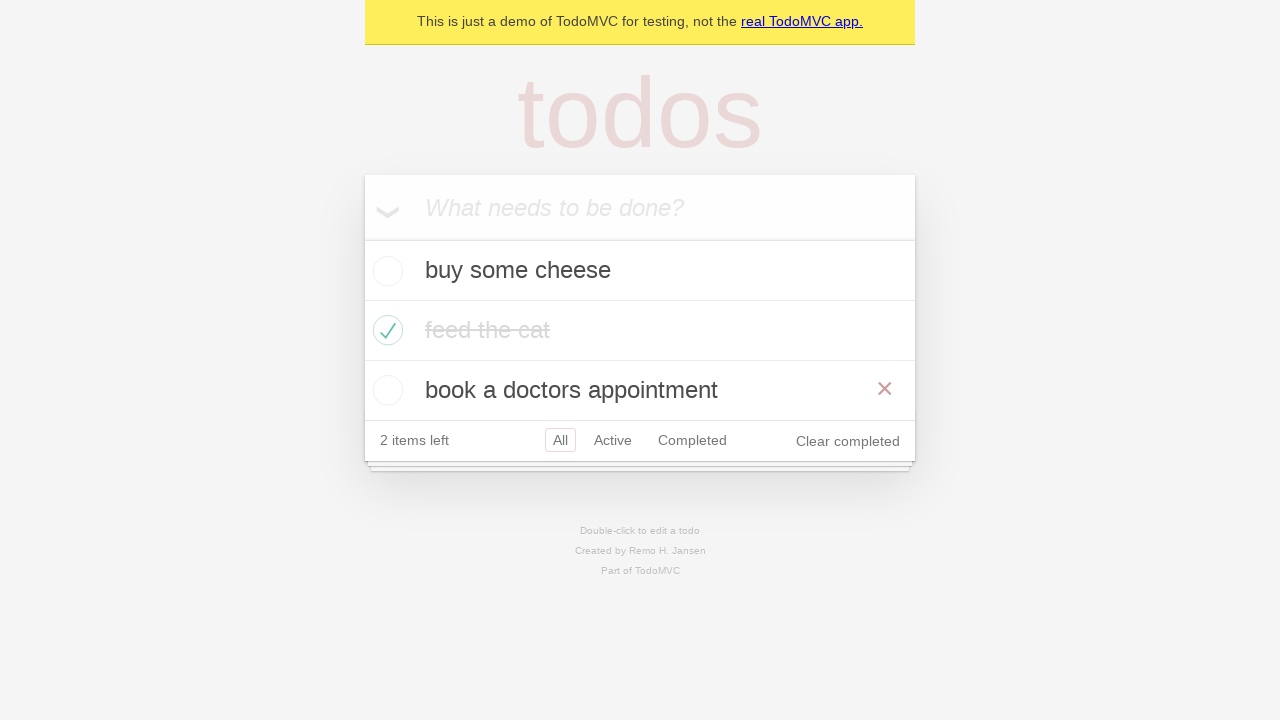